Fills out a simple form with personal information (first name, last name, city, country) and submits it

Starting URL: http://suninjuly.github.io/simple_form_find_task.html

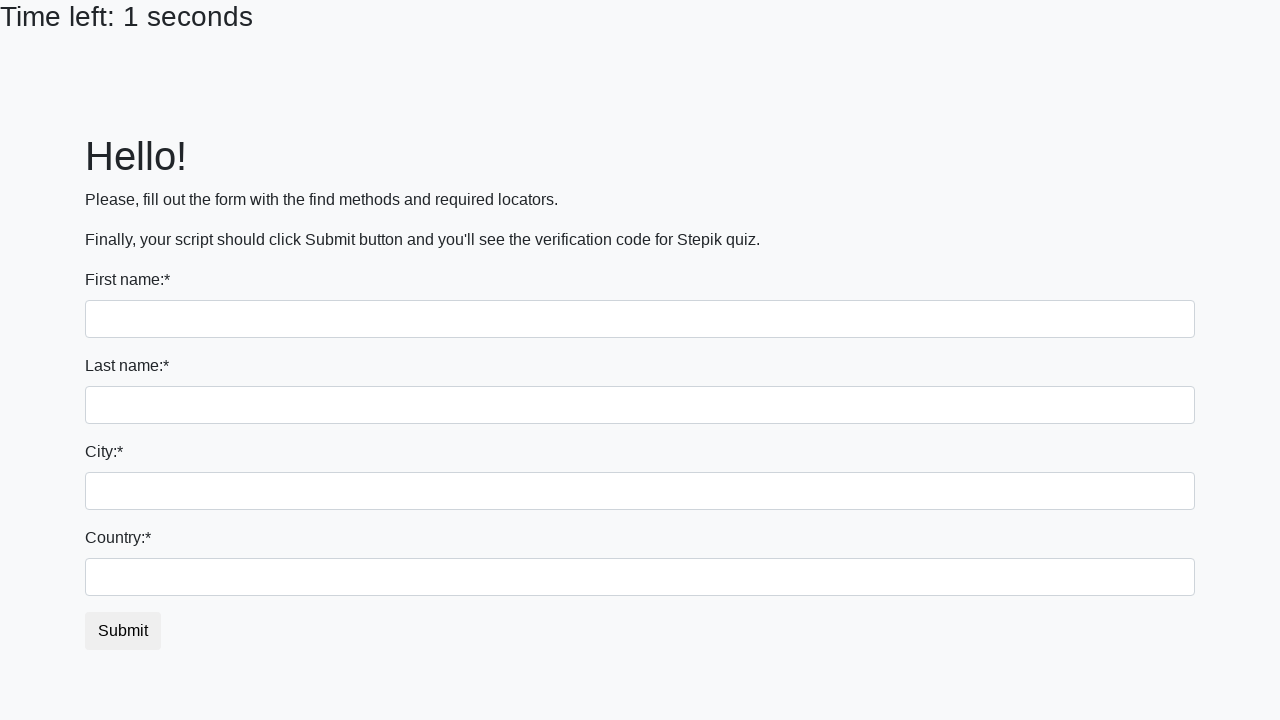

Filled first name field with 'Ivan' on input:first-of-type
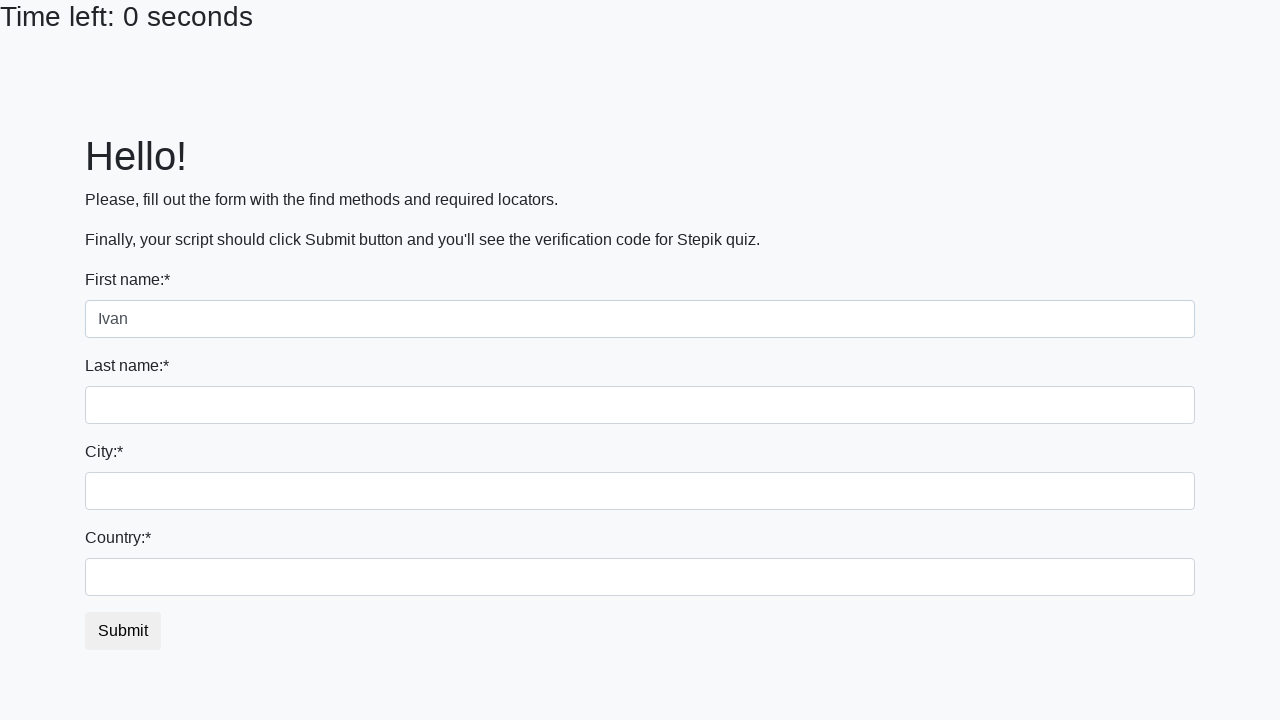

Filled last name field with 'Petrov' on input[name='last_name']
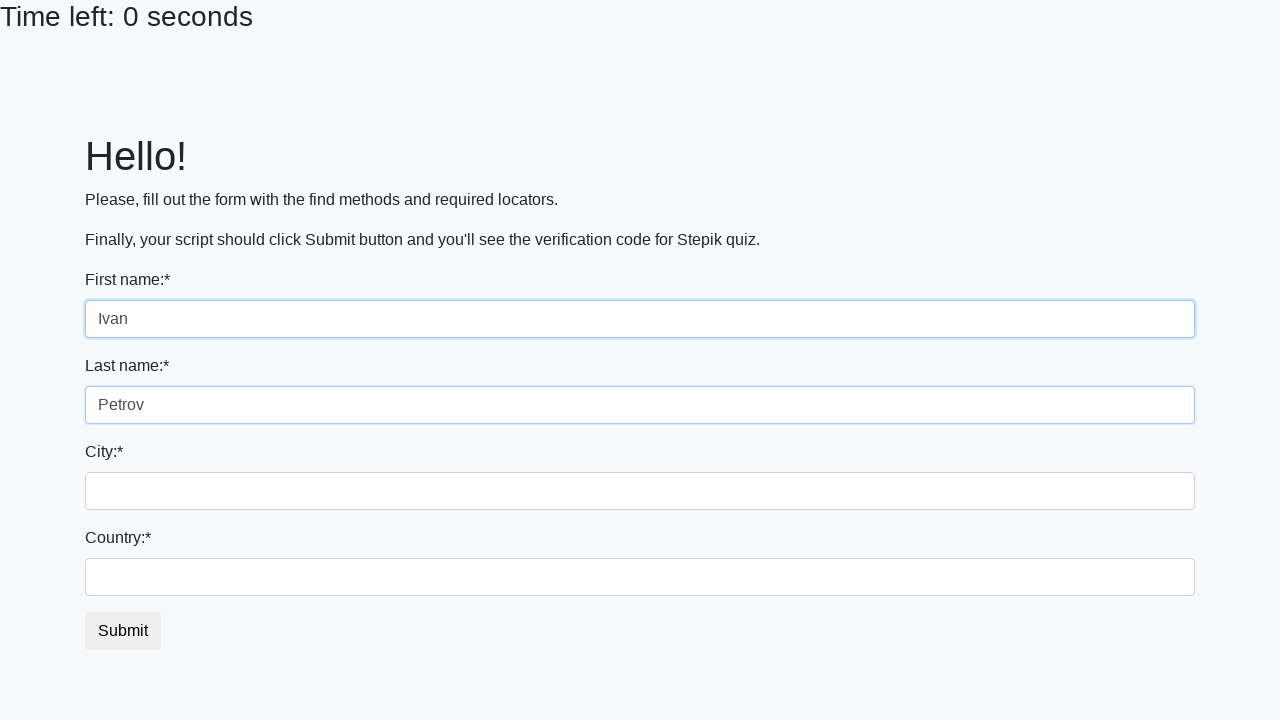

Filled city field with 'Smolensk' on input.city
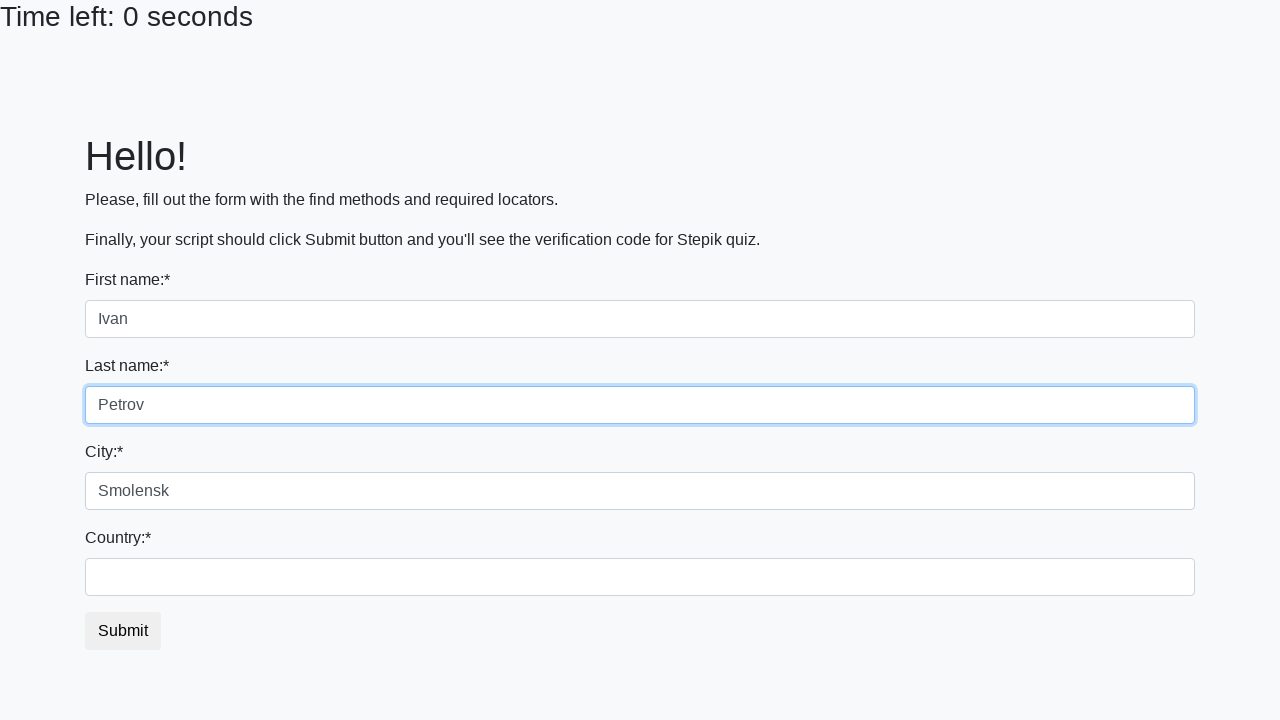

Filled country field with 'Russia' on #country
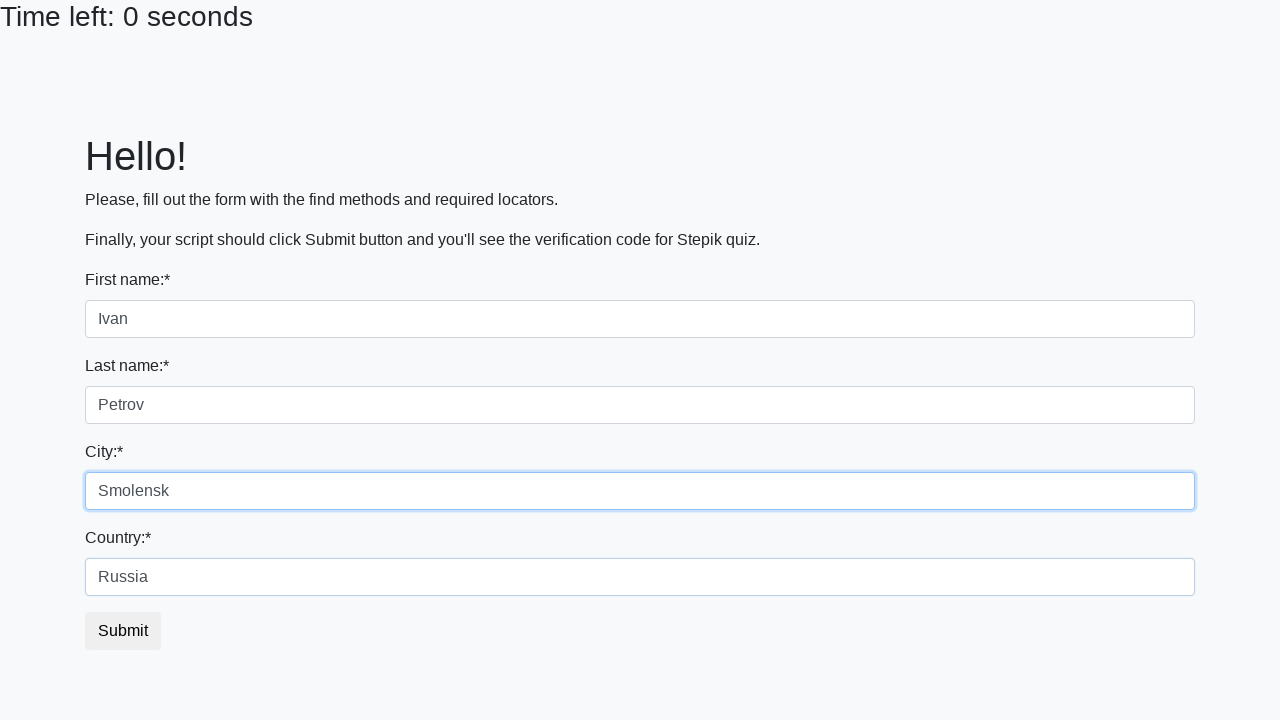

Clicked submit button to submit the form at (123, 631) on button.btn
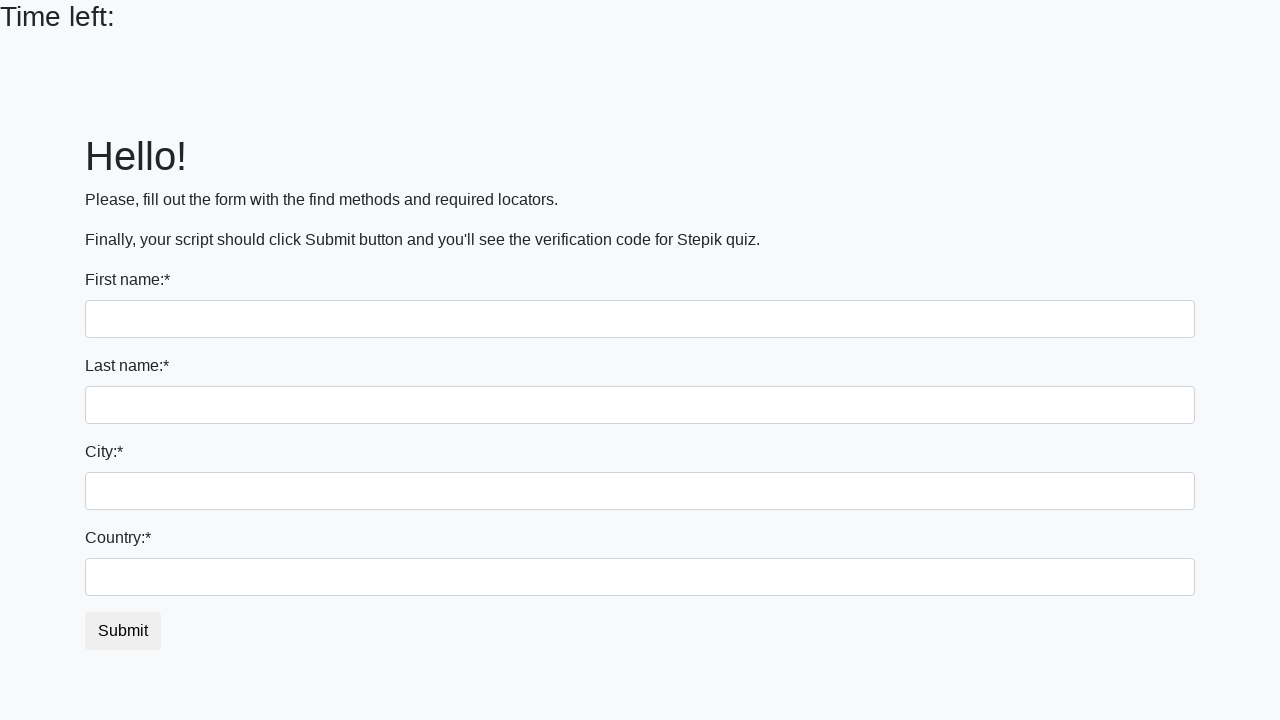

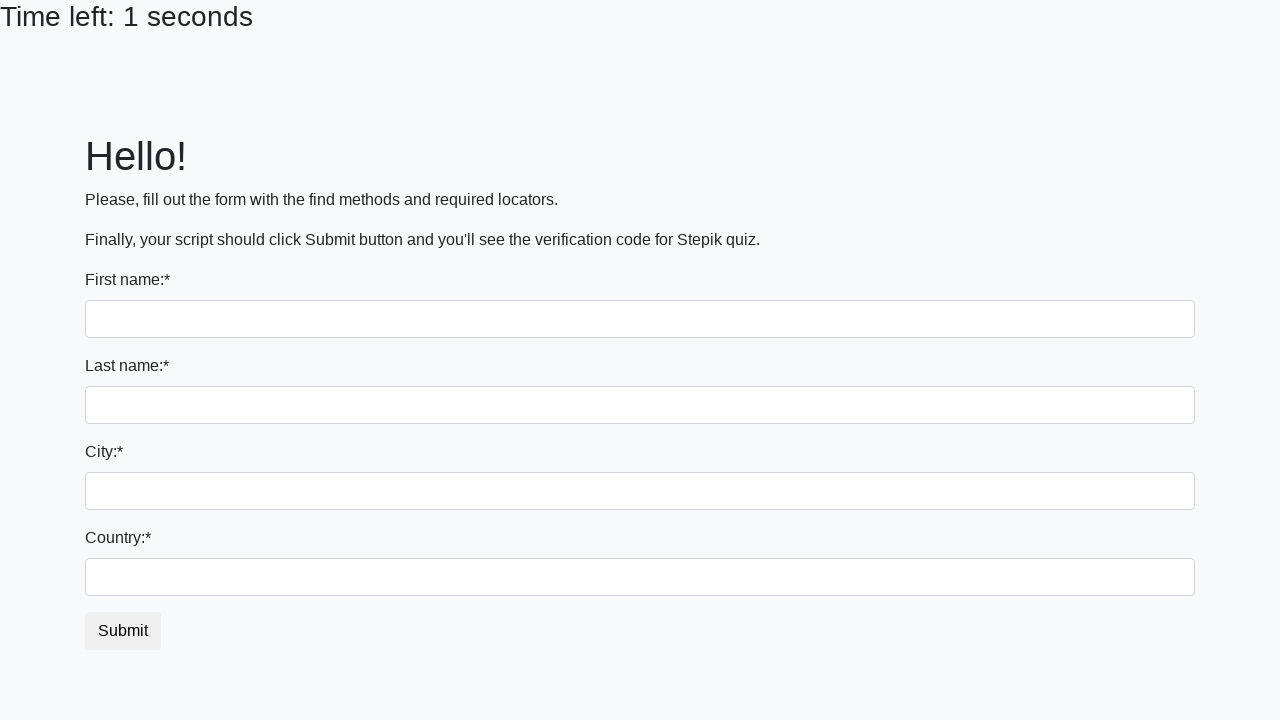